Tests dynamic dropdown selection for flight booking by selecting origin and destination airports

Starting URL: https://rahulshettyacademy.com/dropdownsPractise/

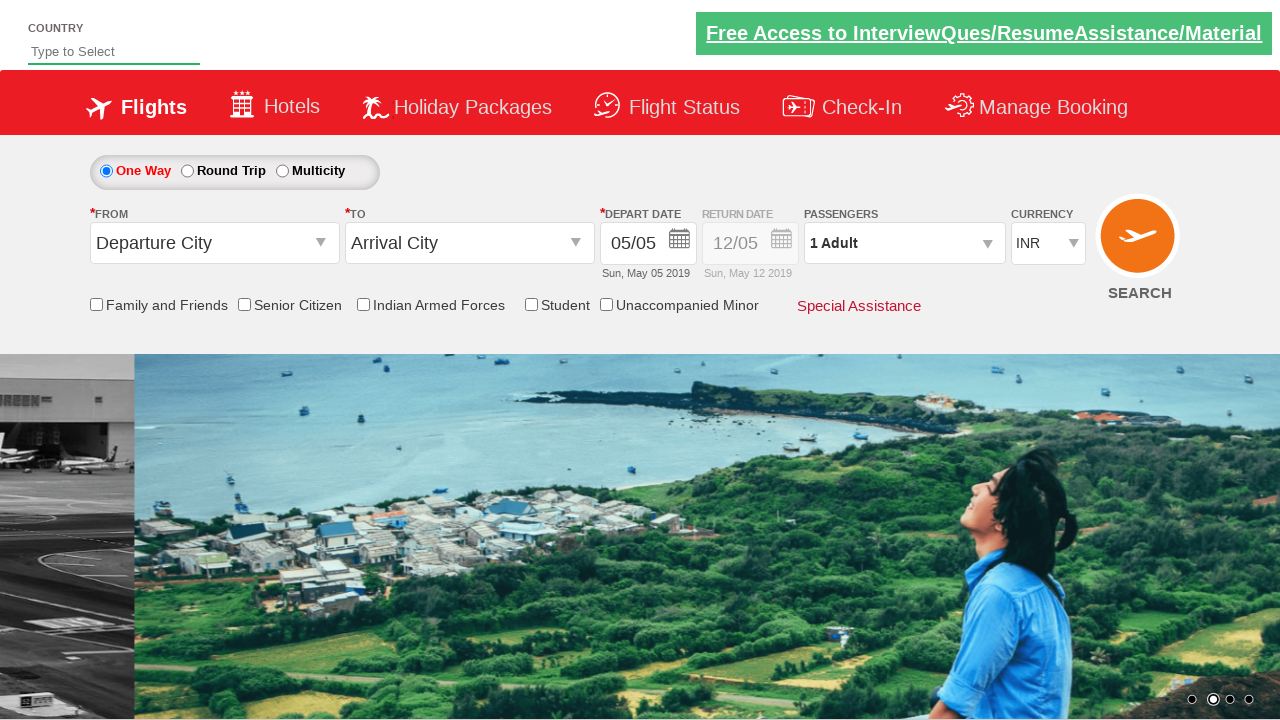

Clicked on origin station dropdown at (214, 243) on #ctl00_mainContent_ddl_originStation1_CTXT
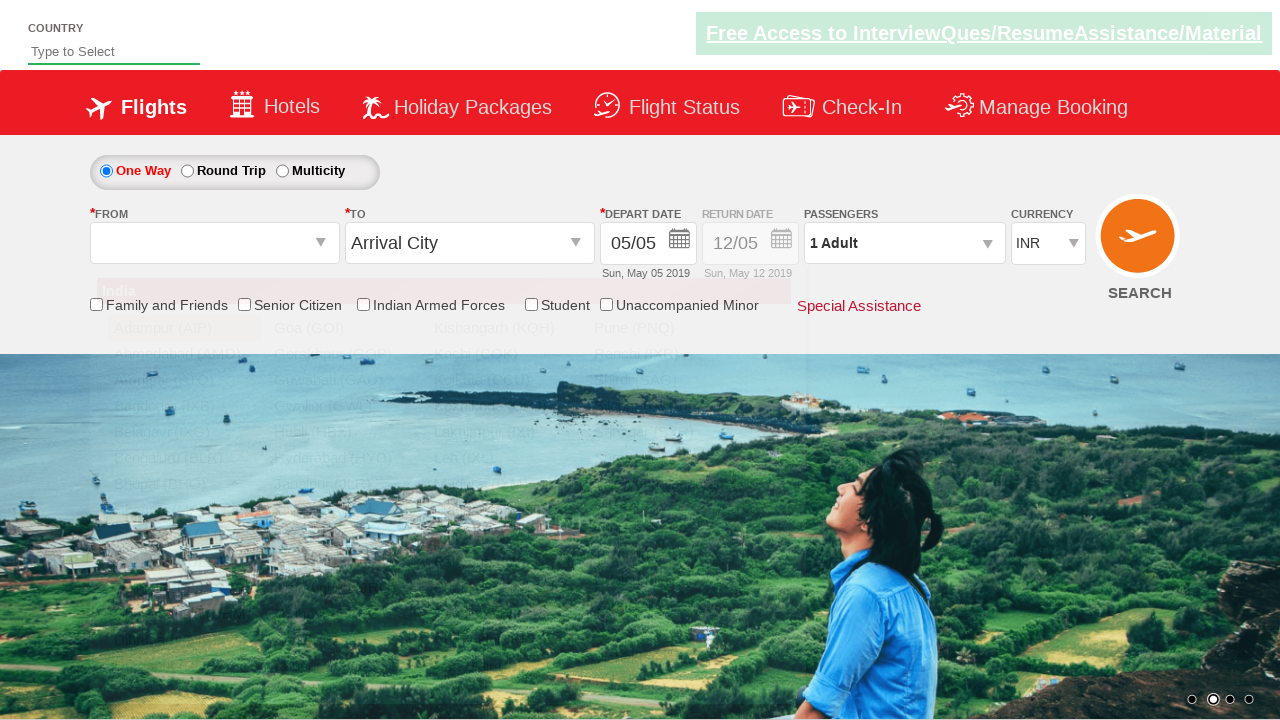

Selected Bangalore (BLR) as origin airport at (184, 458) on a[value='BLR']
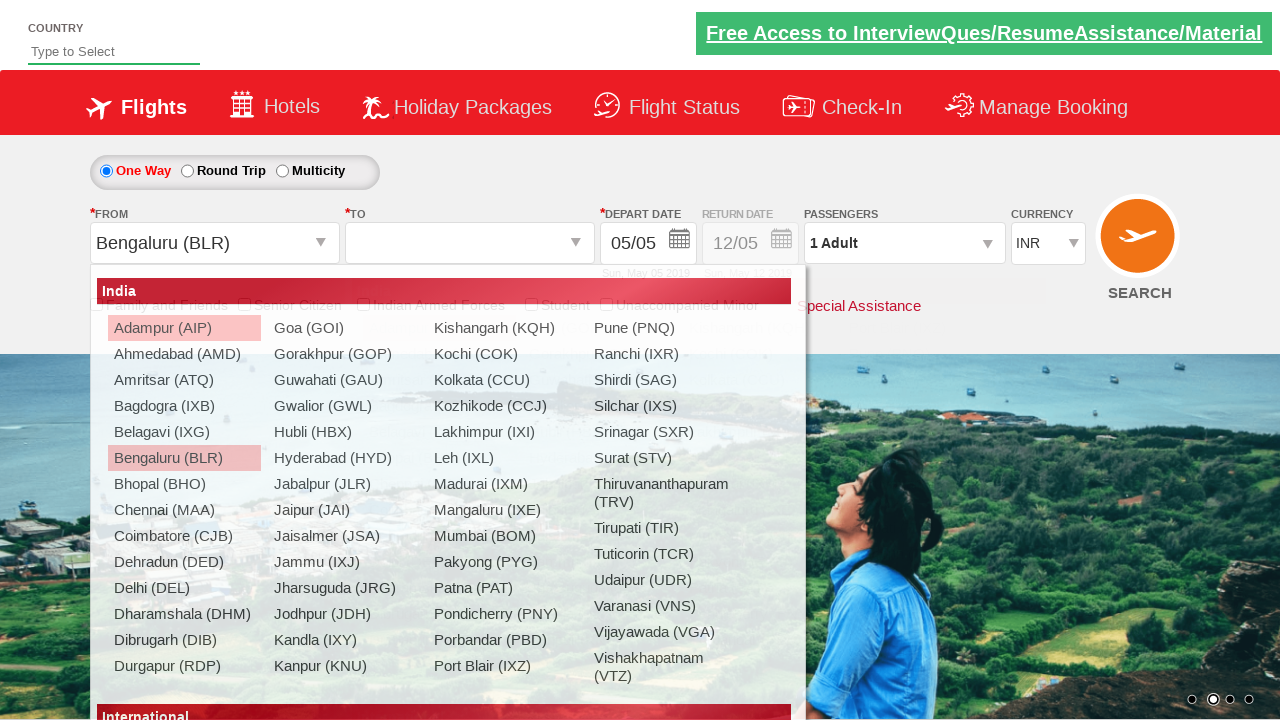

Waited for destination dropdown to be ready
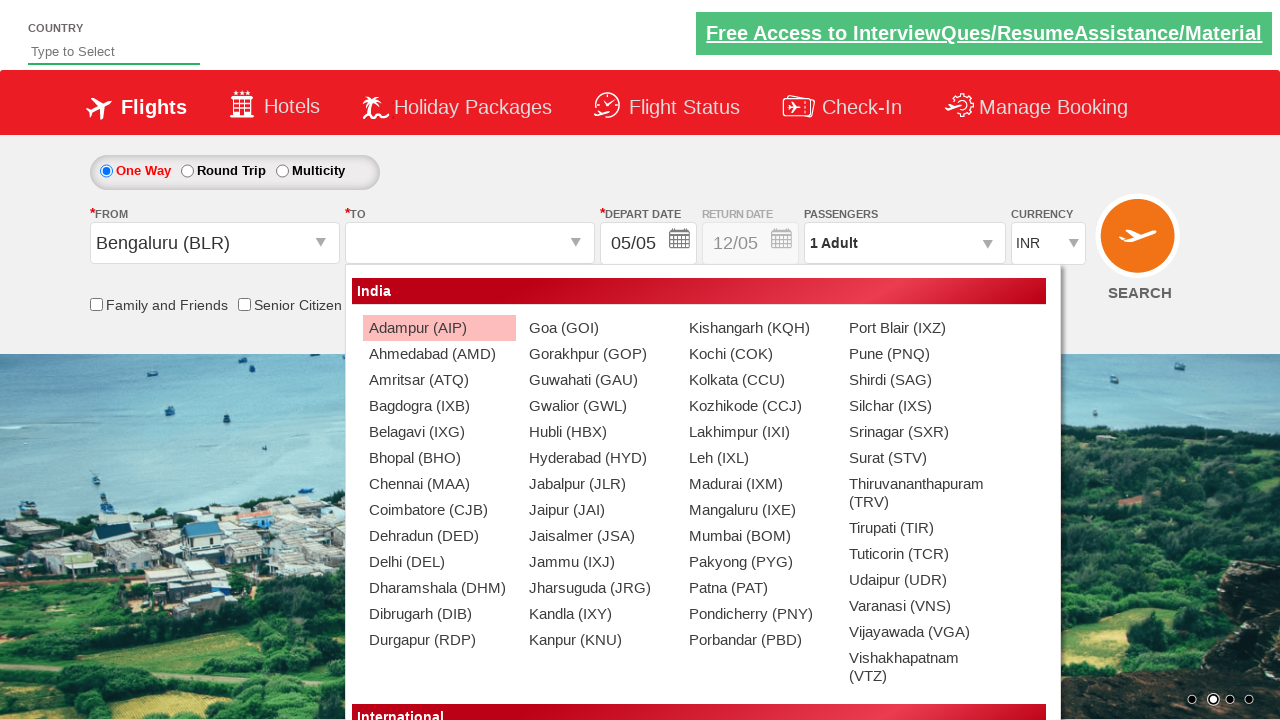

Selected Hyderabad (HYD) as destination airport at (599, 458) on div#glsctl00_mainContent_ddl_destinationStation1_CTNR a[value='HYD']
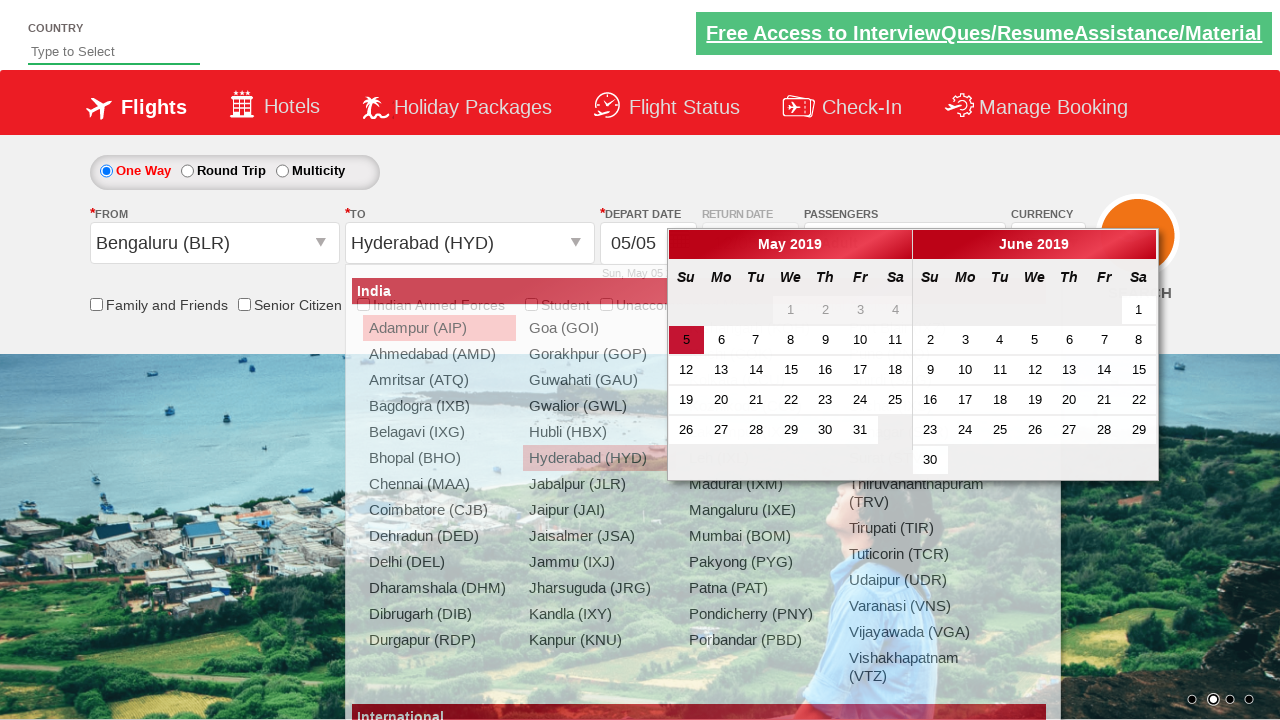

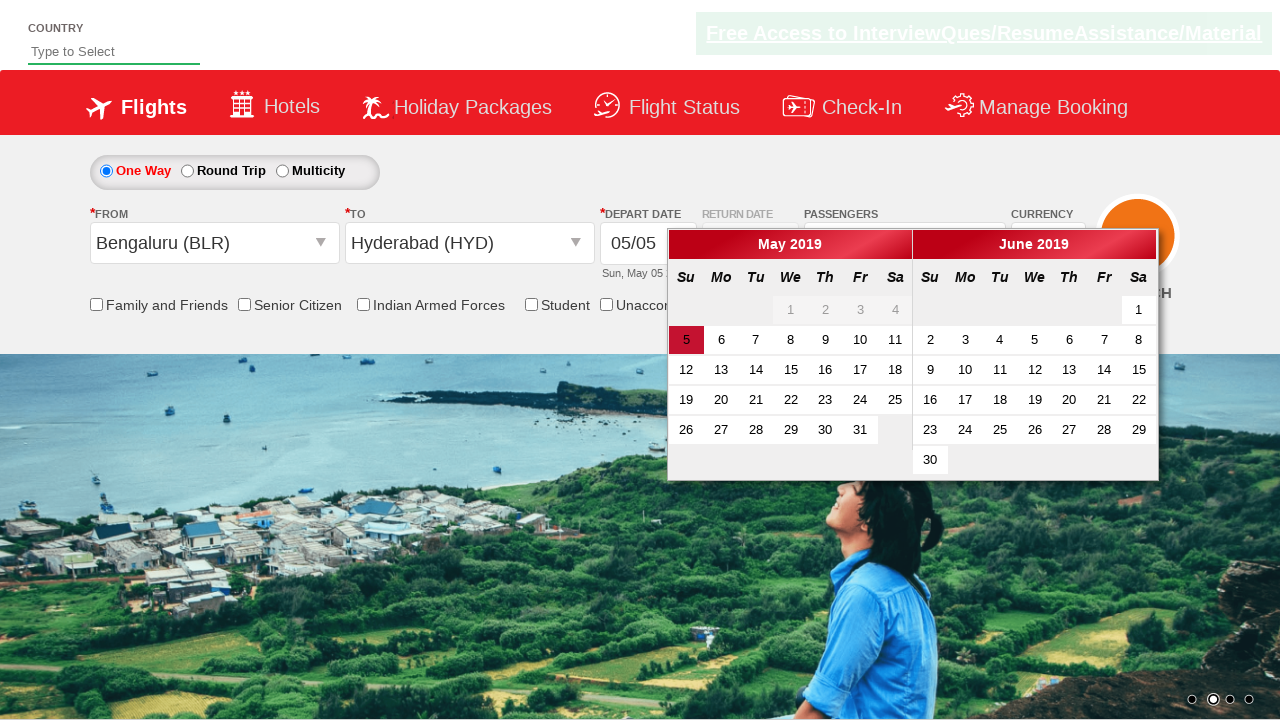